Tests clearing the complete state of all items by checking and then unchecking the toggle-all checkbox

Starting URL: https://demo.playwright.dev/todomvc

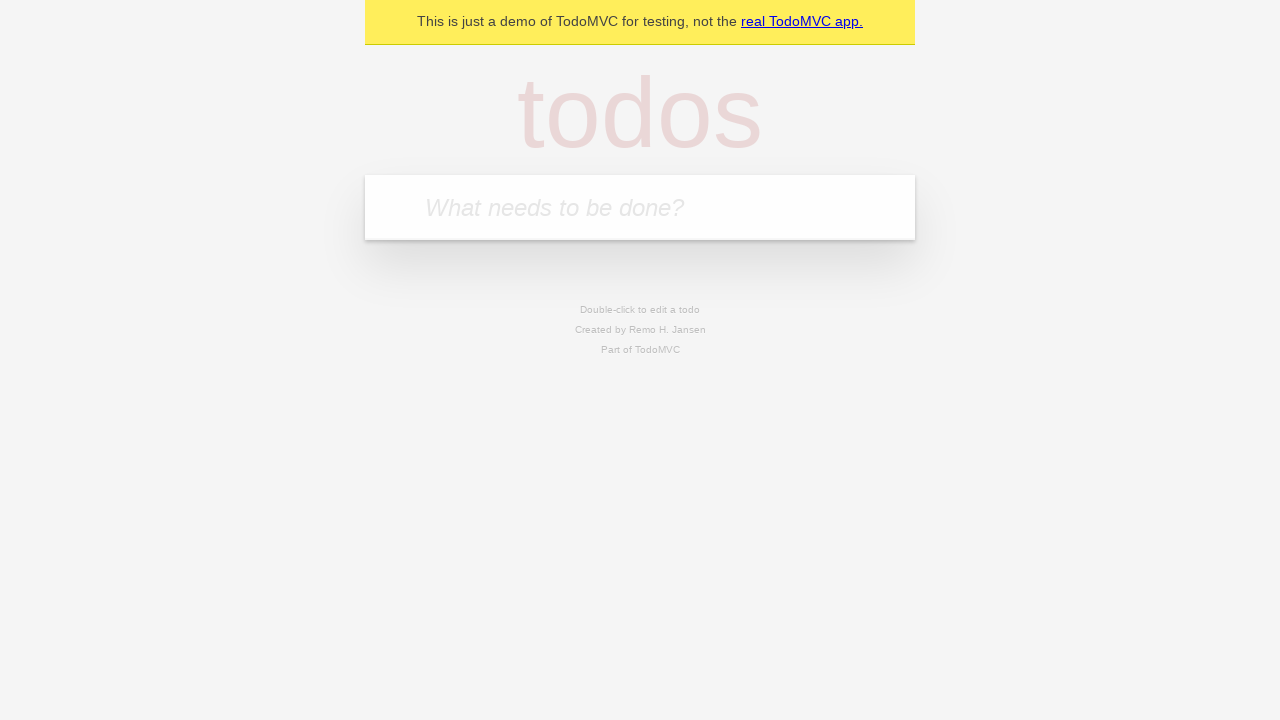

Filled input field with first todo item 'buy some cheese' on internal:attr=[placeholder="What needs to be done?"i]
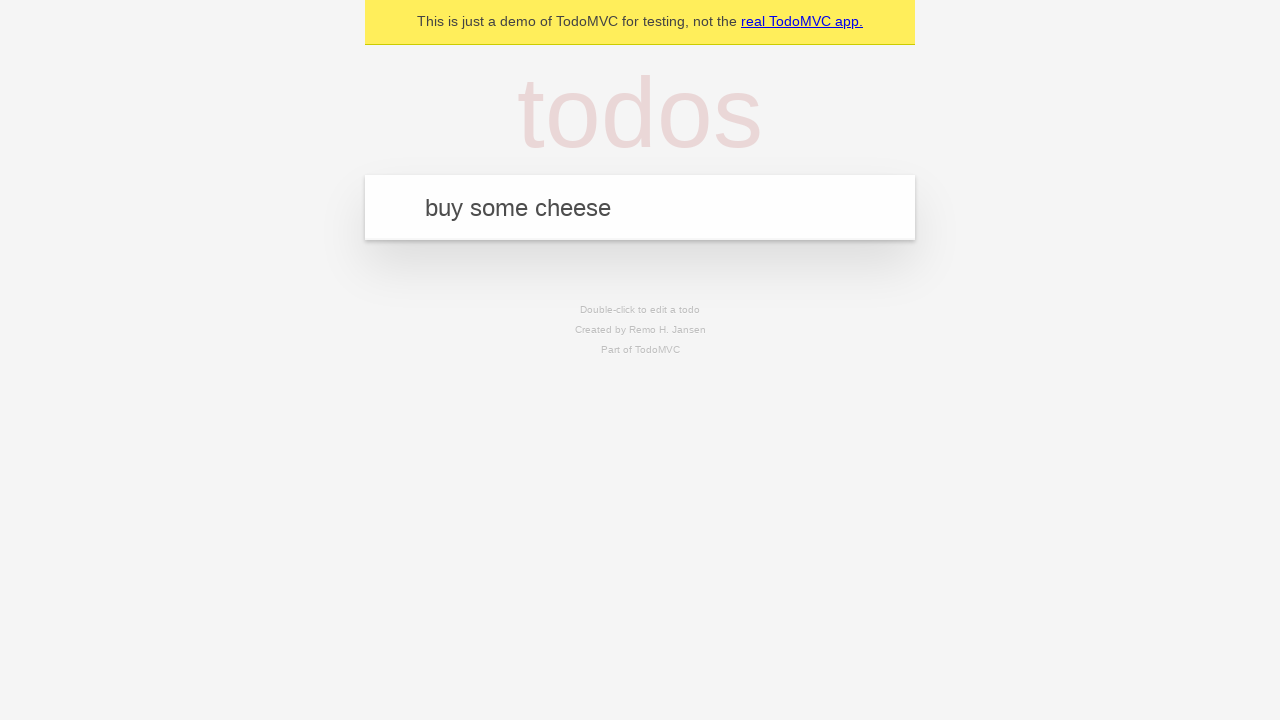

Pressed Enter to add first todo item on internal:attr=[placeholder="What needs to be done?"i]
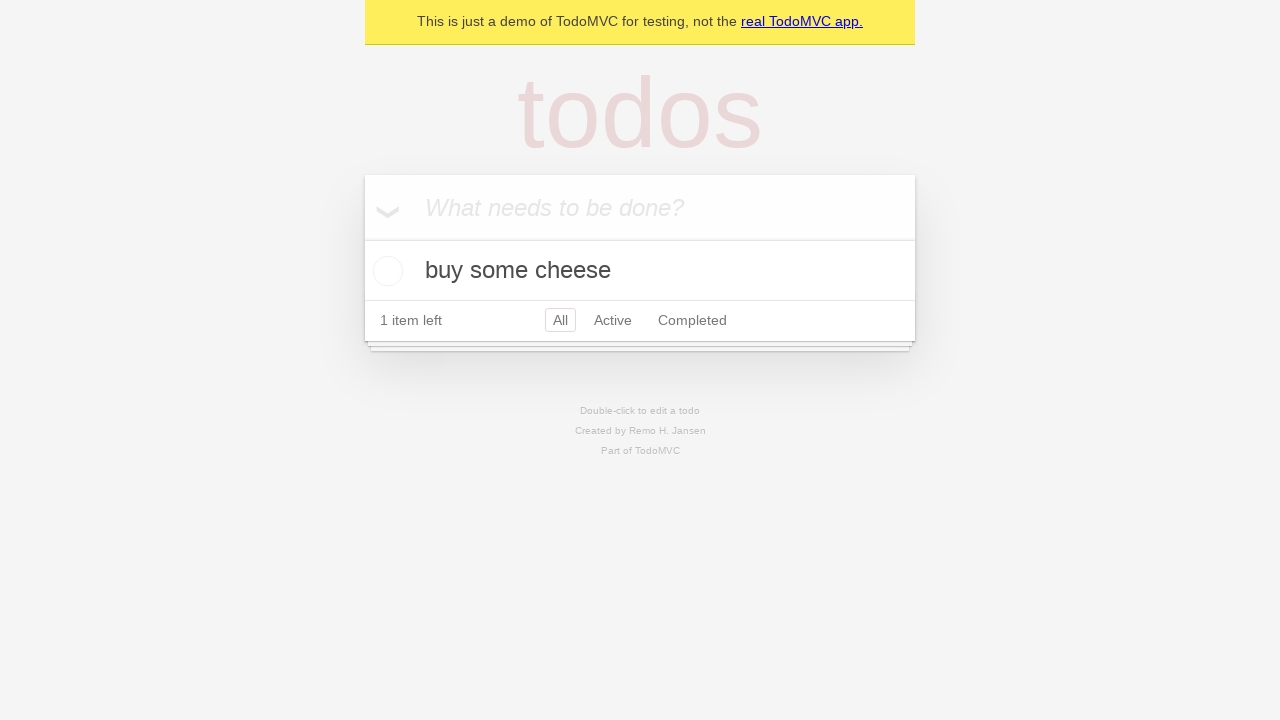

Filled input field with second todo item 'feed the cat' on internal:attr=[placeholder="What needs to be done?"i]
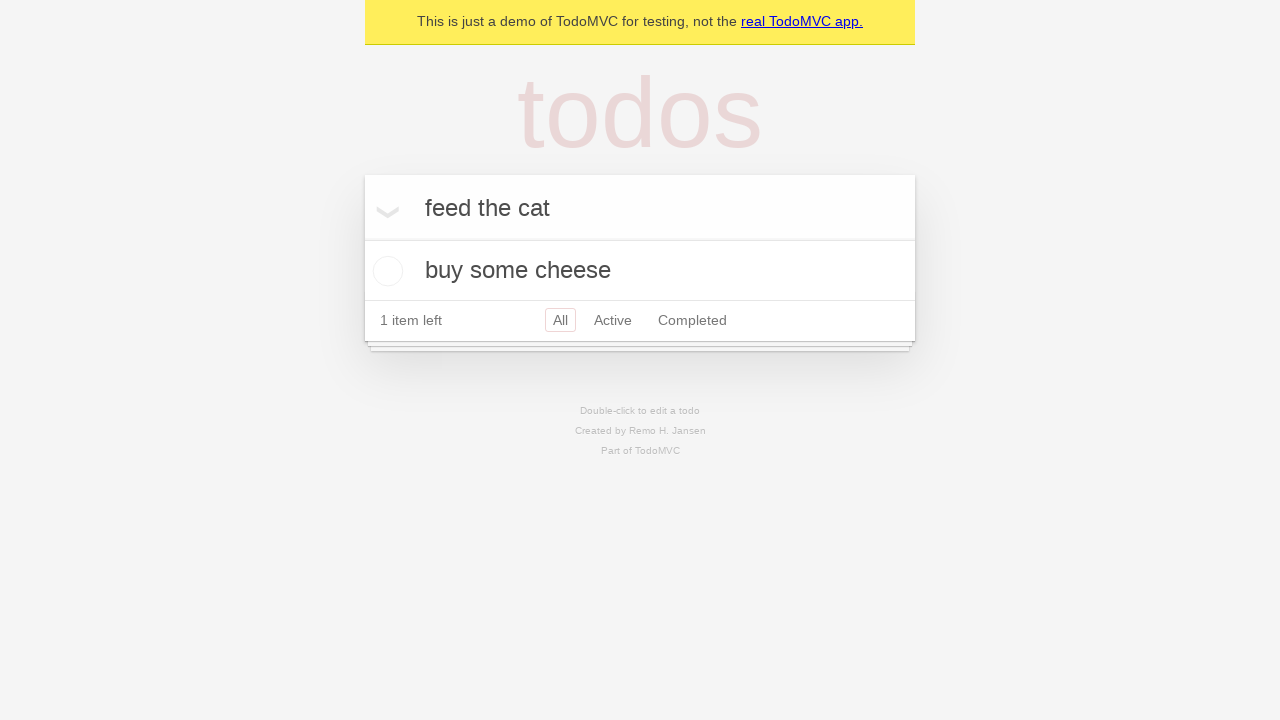

Pressed Enter to add second todo item on internal:attr=[placeholder="What needs to be done?"i]
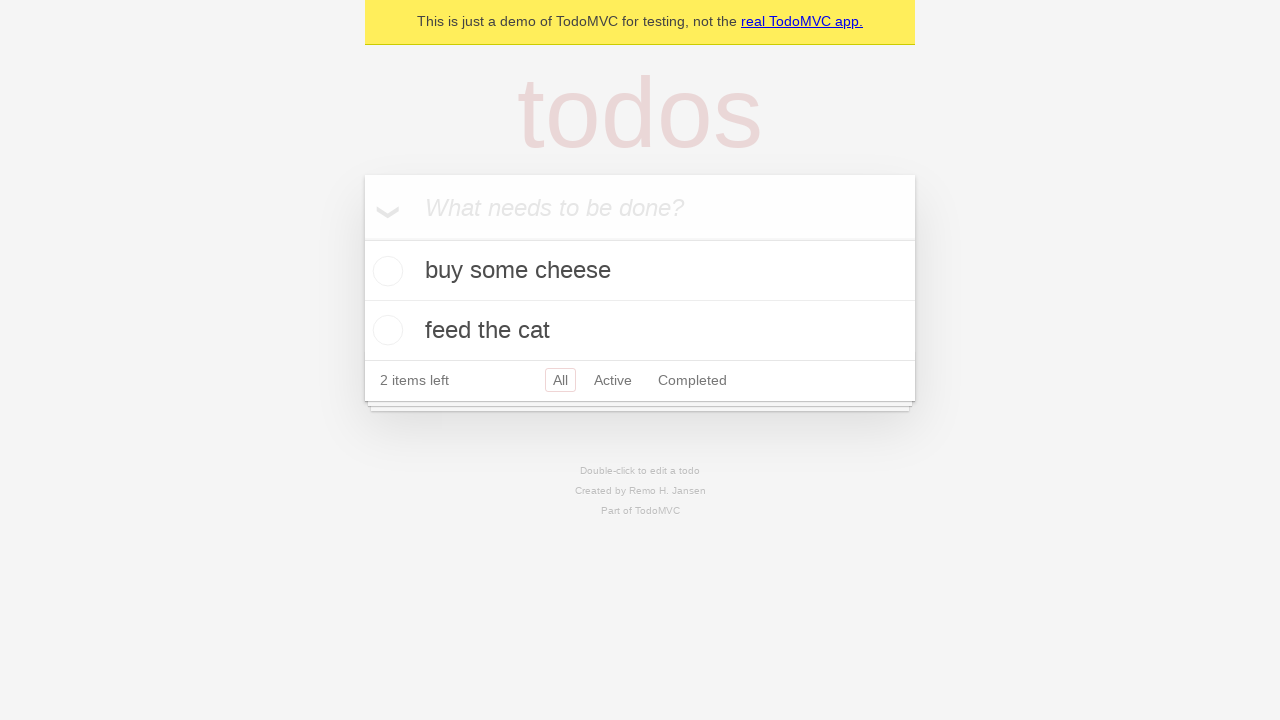

Filled input field with third todo item 'book a doctors appointment' on internal:attr=[placeholder="What needs to be done?"i]
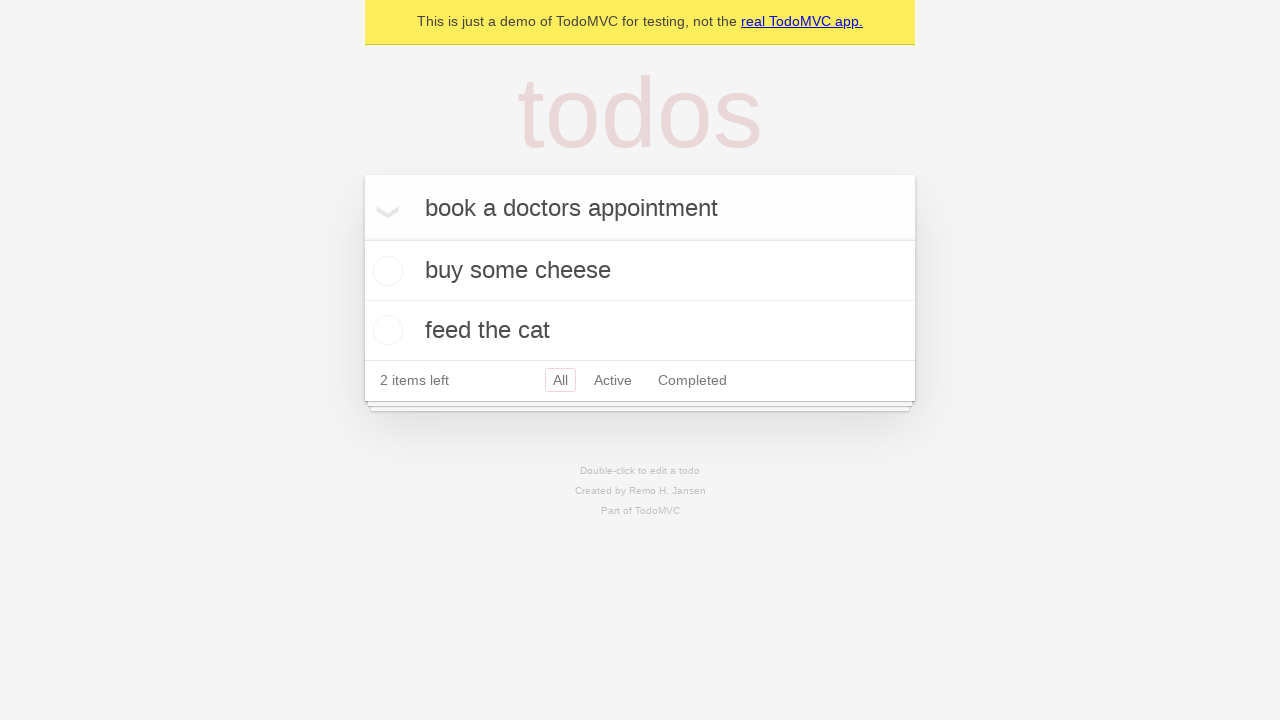

Pressed Enter to add third todo item on internal:attr=[placeholder="What needs to be done?"i]
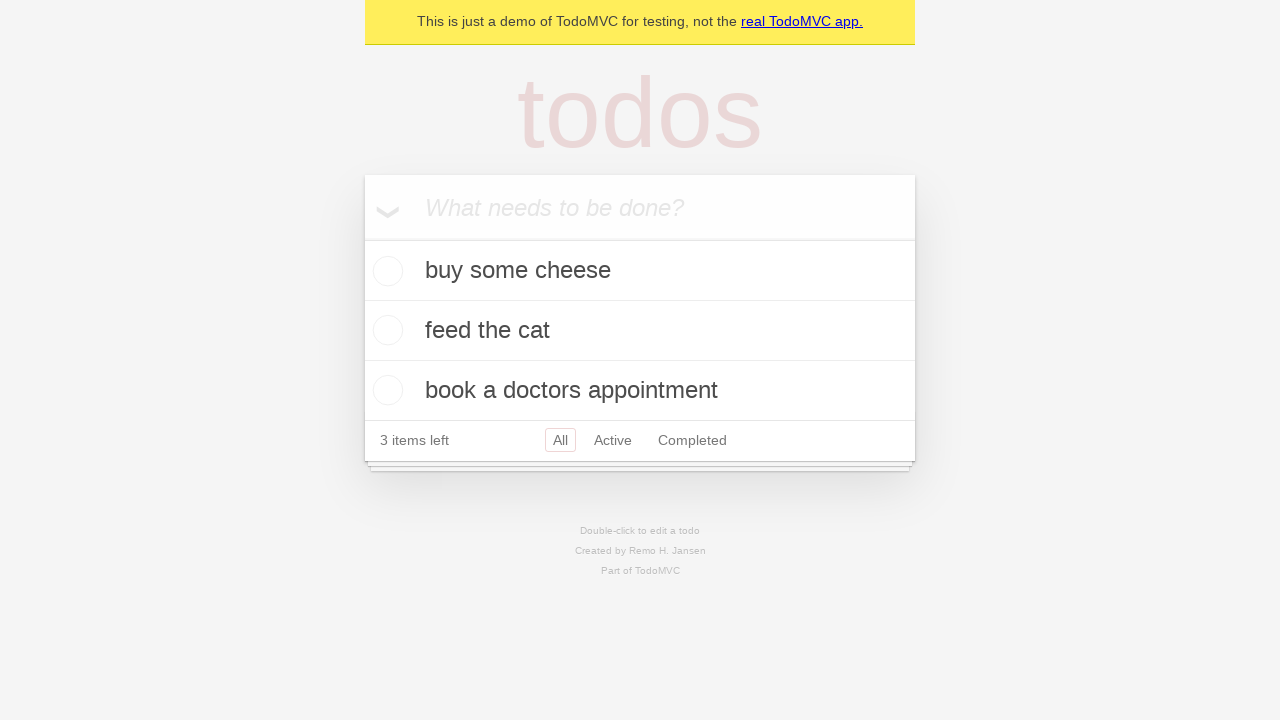

Clicked toggle-all checkbox to mark all items as complete at (362, 238) on internal:label="Mark all as complete"i
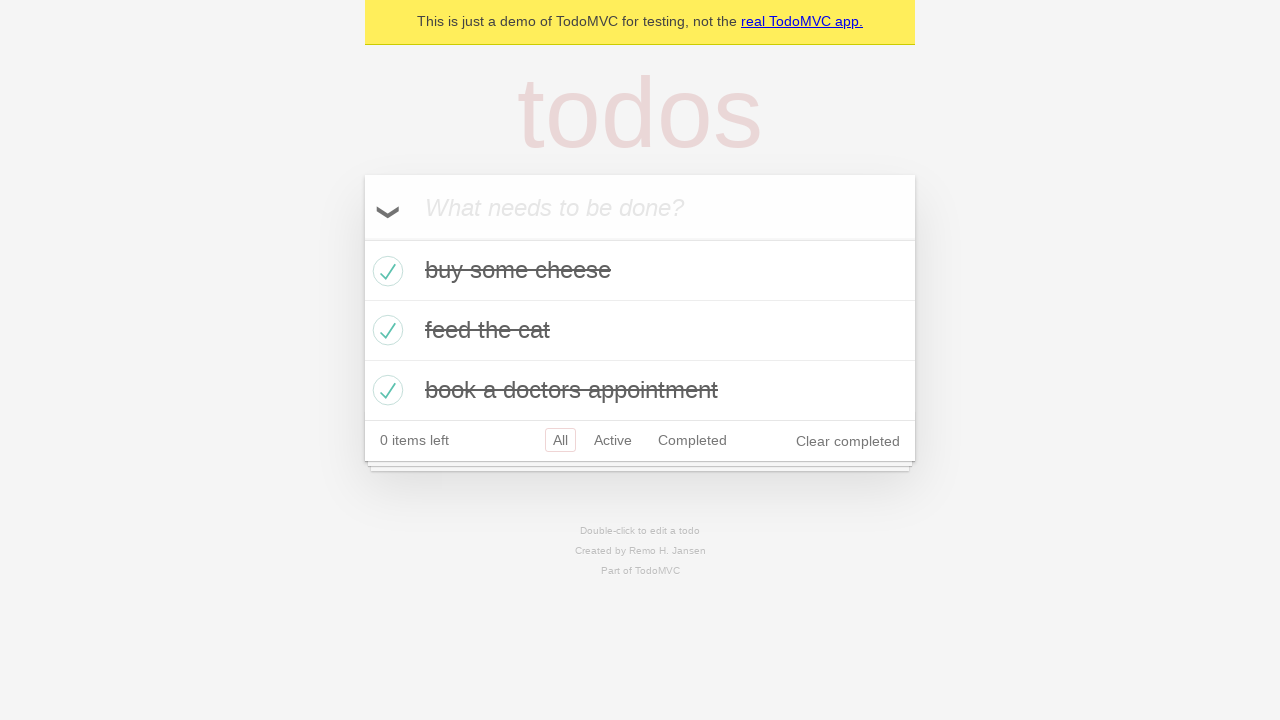

Clicked toggle-all checkbox to clear complete state of all items at (362, 238) on internal:label="Mark all as complete"i
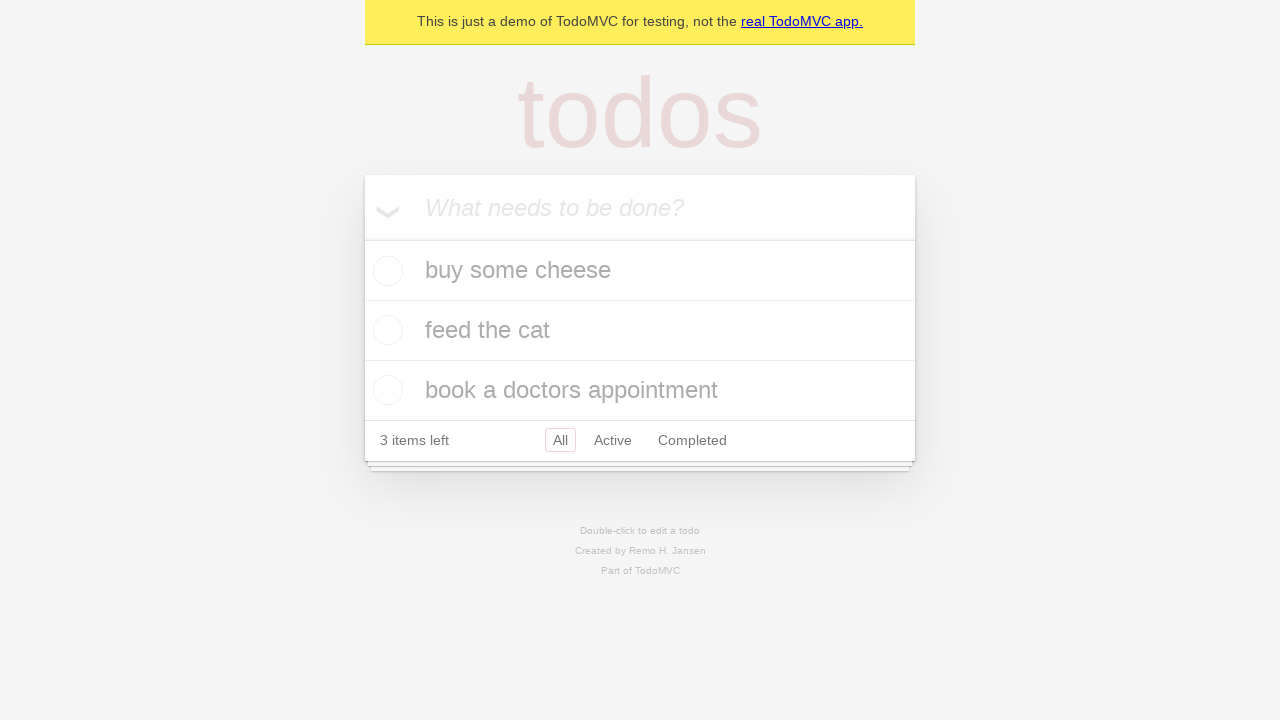

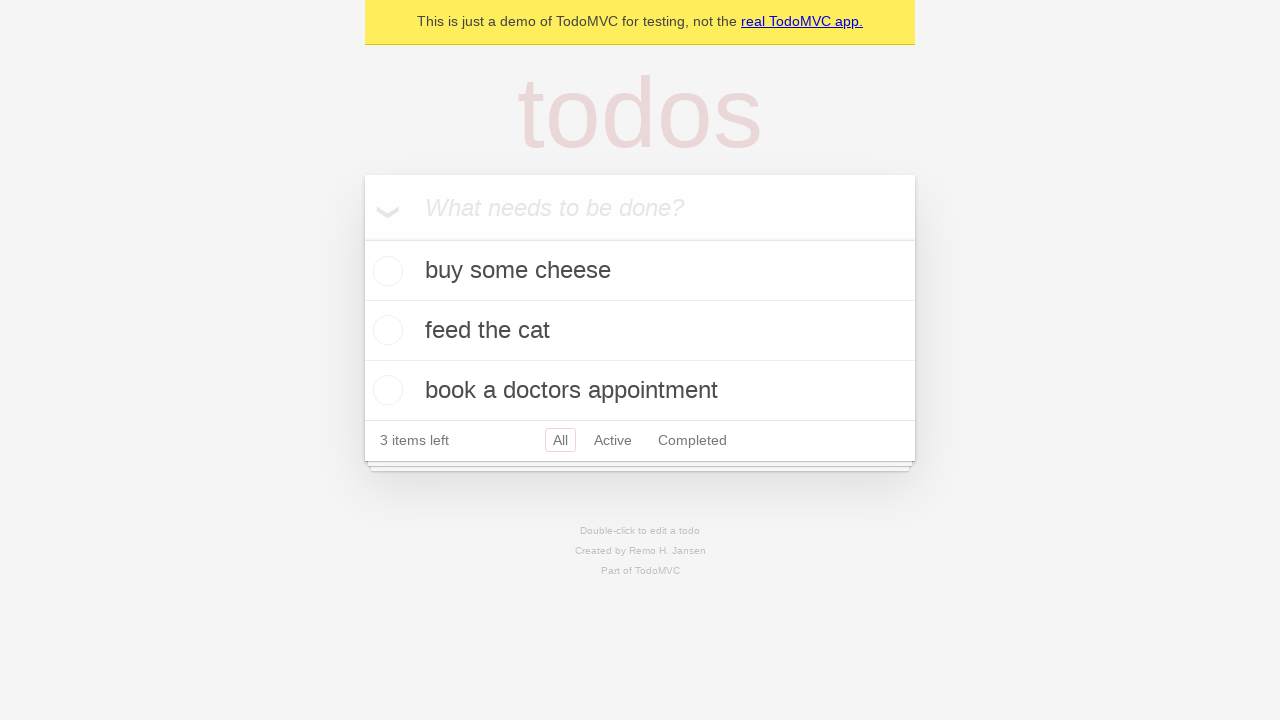